Tests various UI elements on an automation practice page including checkboxes, text inputs, and dropdowns

Starting URL: https://rahulshettyacademy.com/AutomationPractice/

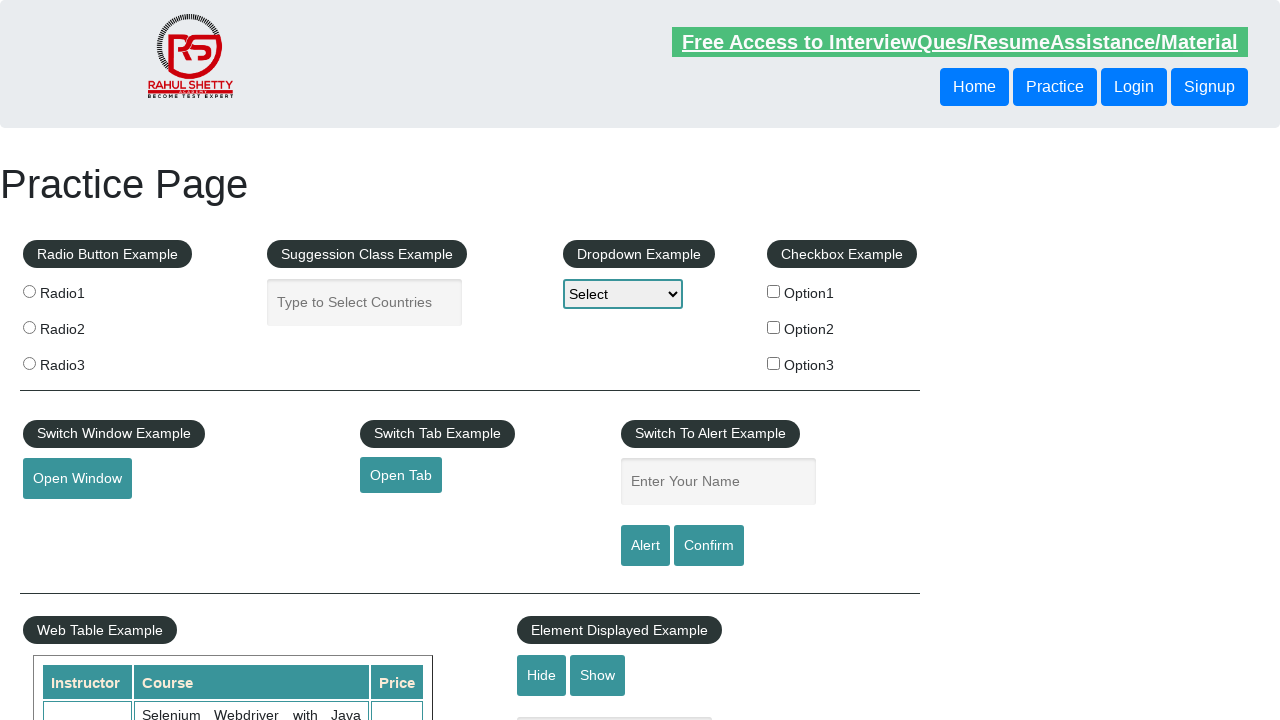

Retrieved header text to verify page loaded
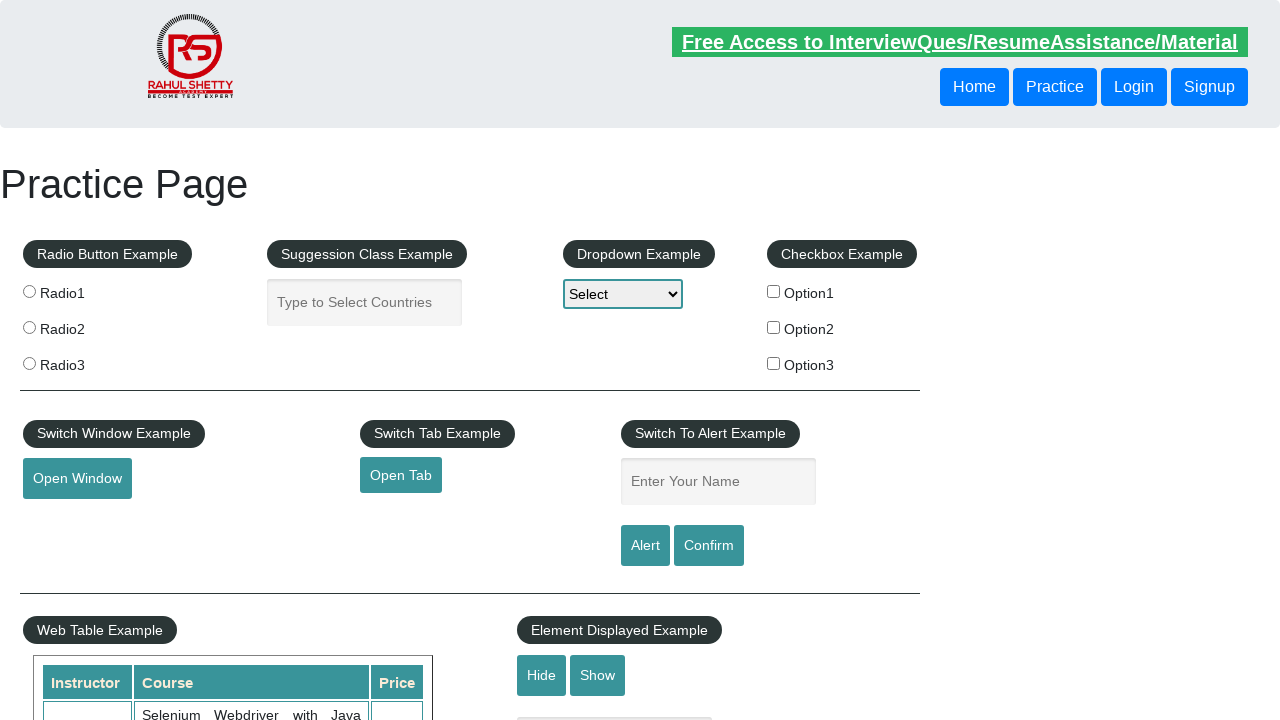

Clicked first checkbox (checkBoxOption1) at (774, 291) on #checkBoxOption1
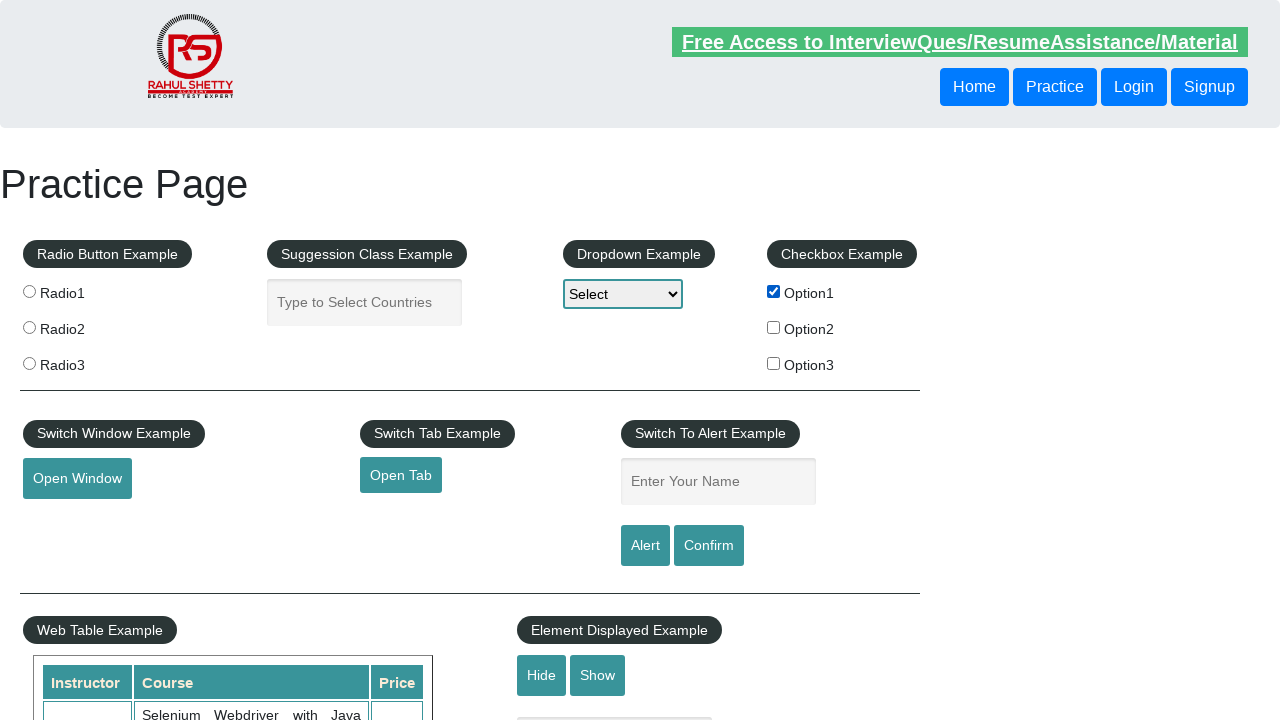

Retrieved switch tab element text
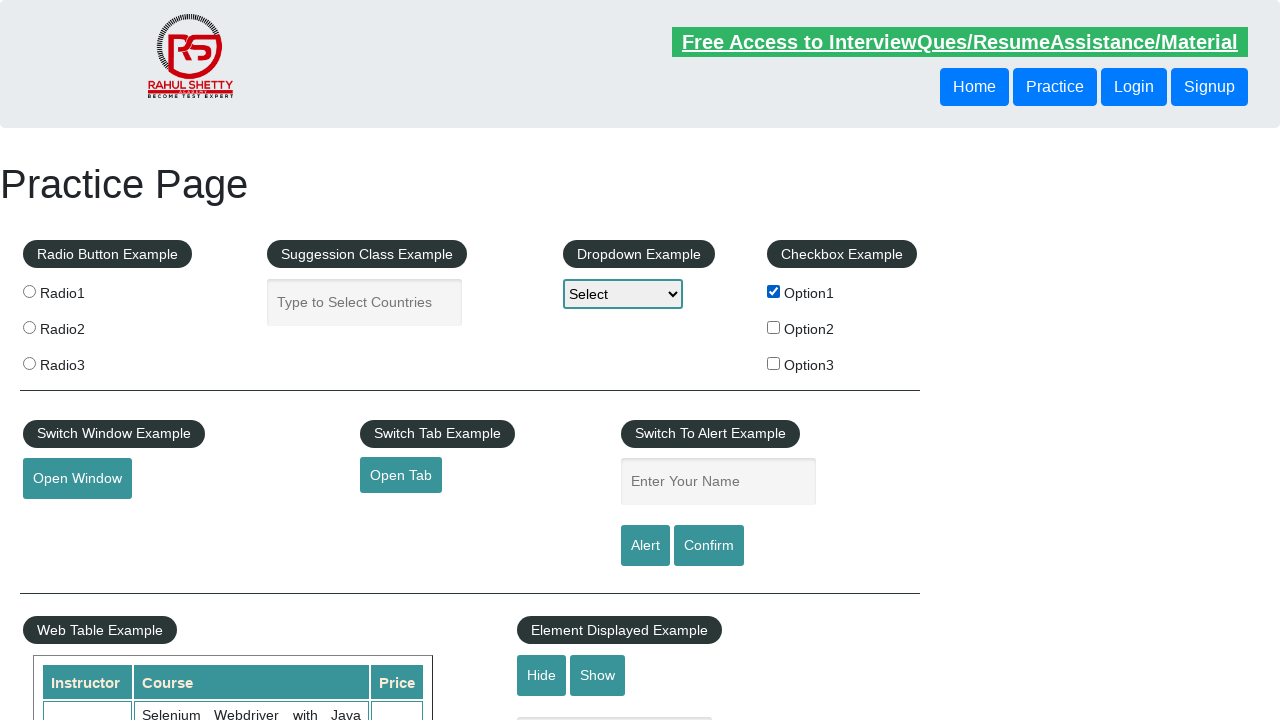

Filled autocomplete input field with 'Test Text' on input#autocomplete
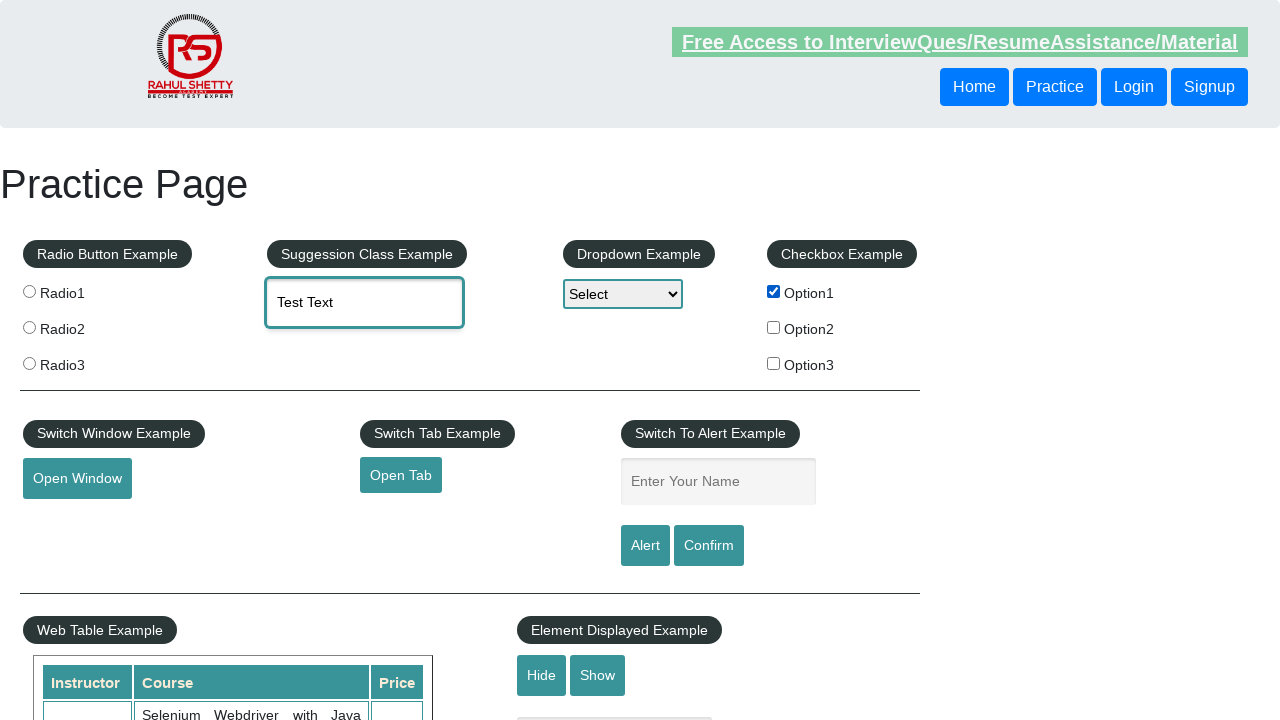

Filled name input field with 'Test Text' on input[name='enter-name']
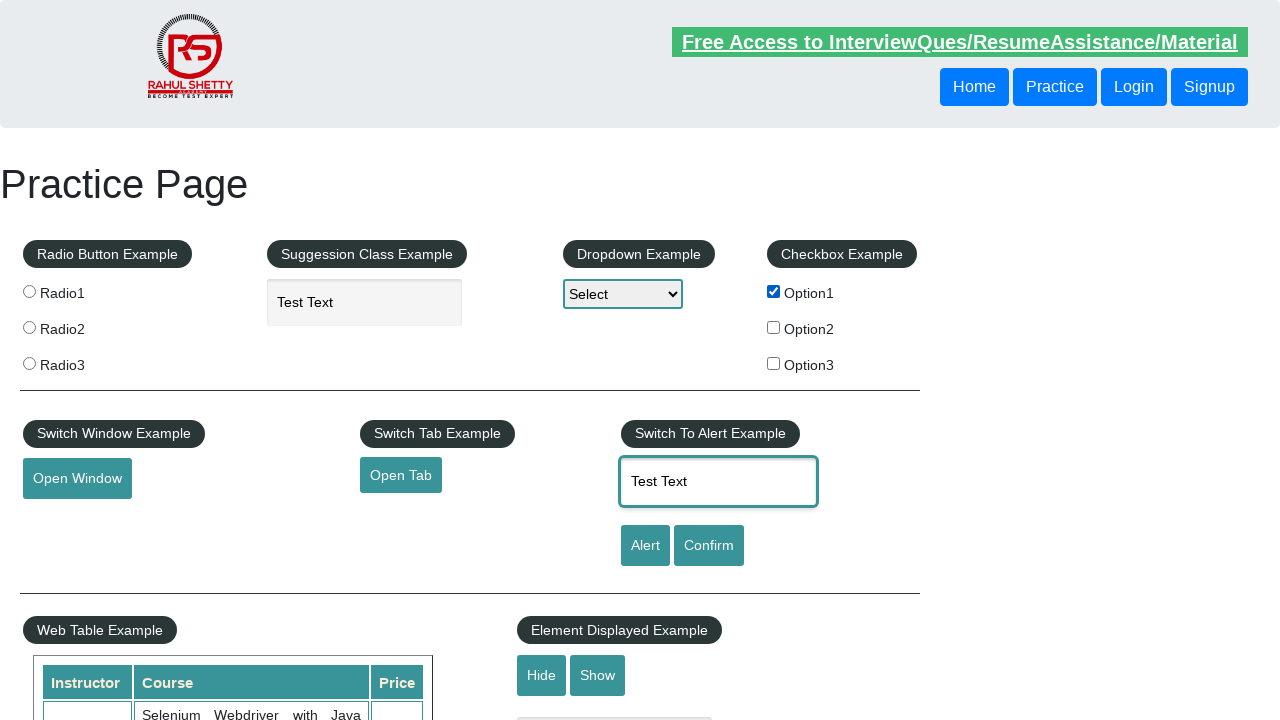

Selected 'option2' from dropdown menu on select[name='dropdown-class-example']
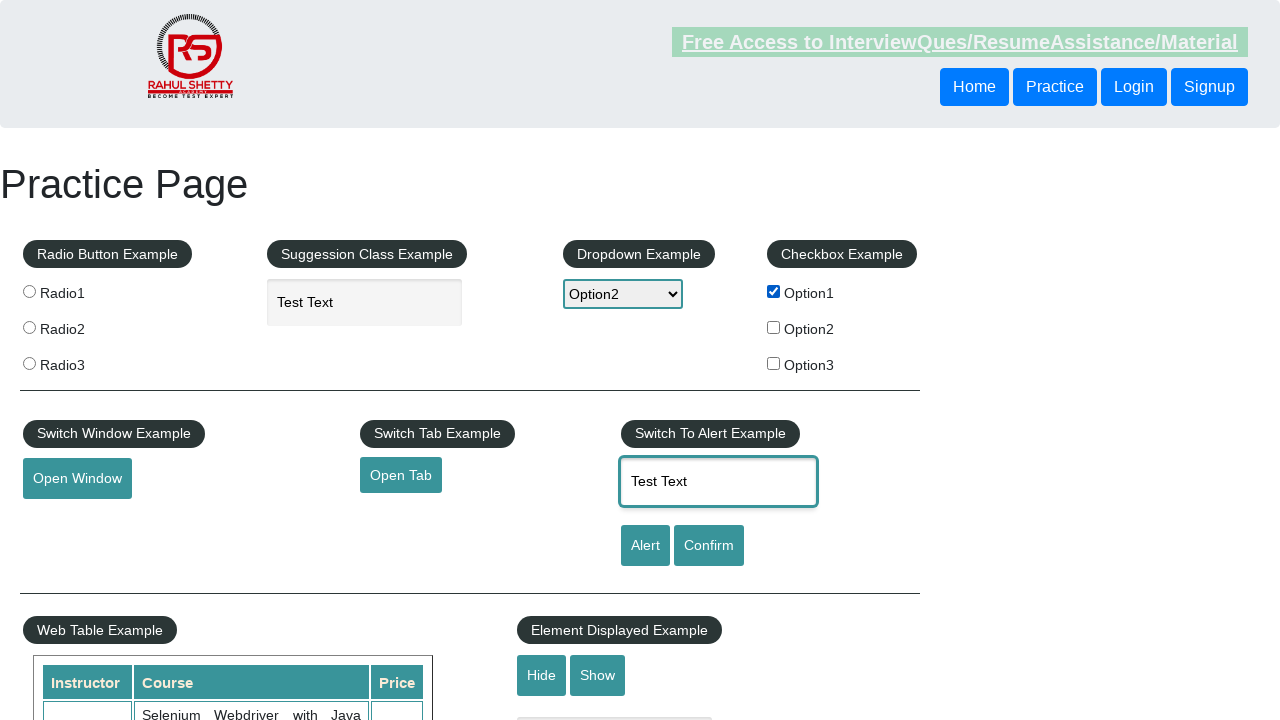

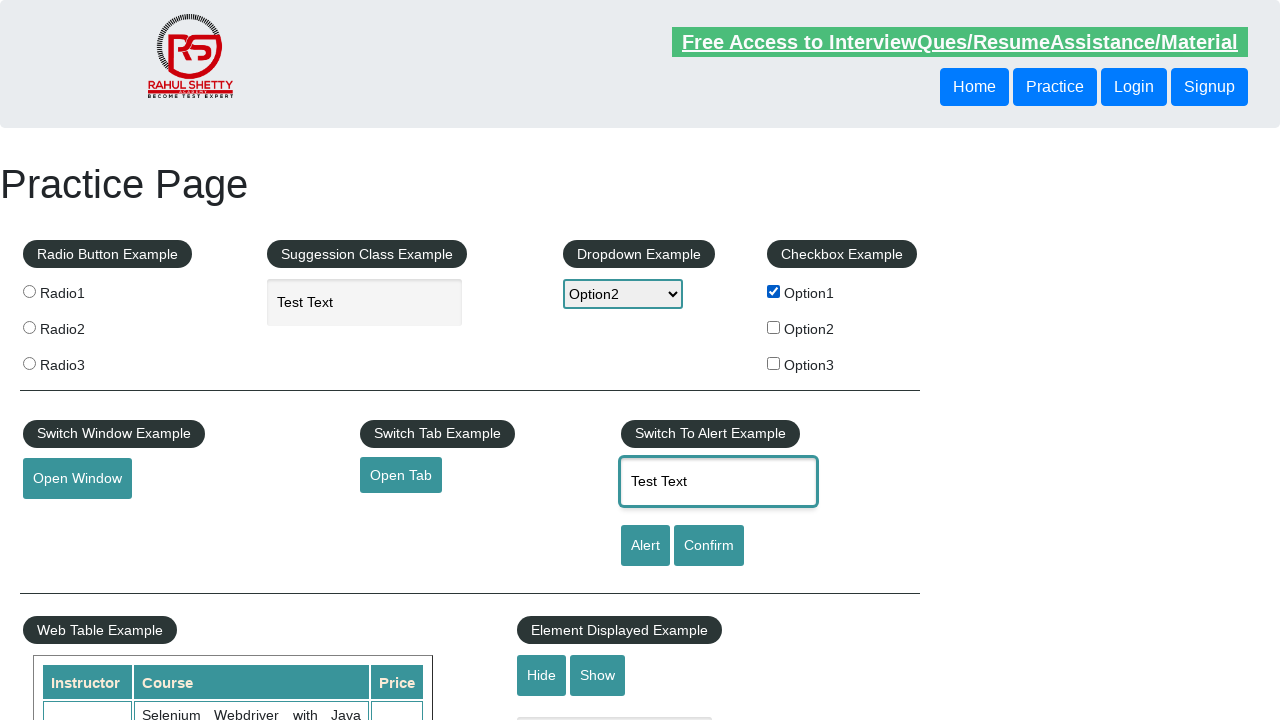